Verifies that the OrangeHRM page title matches the expected title "OrangeHRM"

Starting URL: https://opensource-demo.orangehrmlive.com/

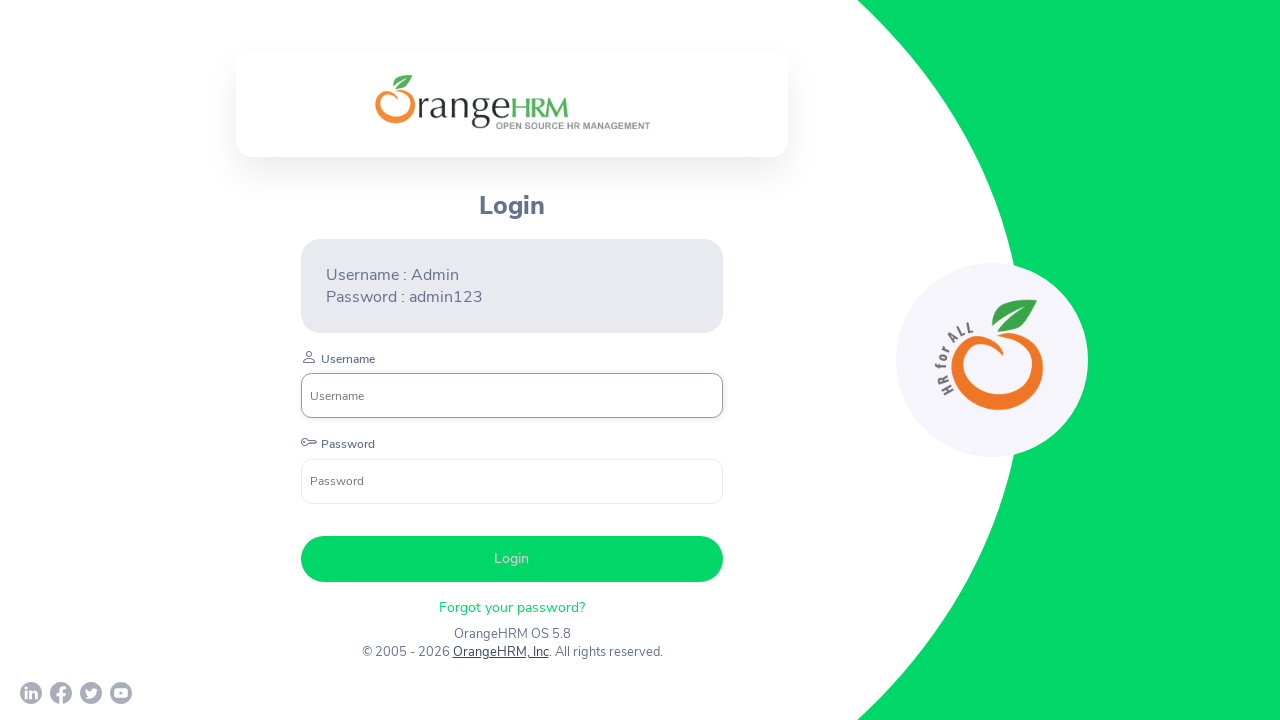

Waited for page to load (domcontentloaded state)
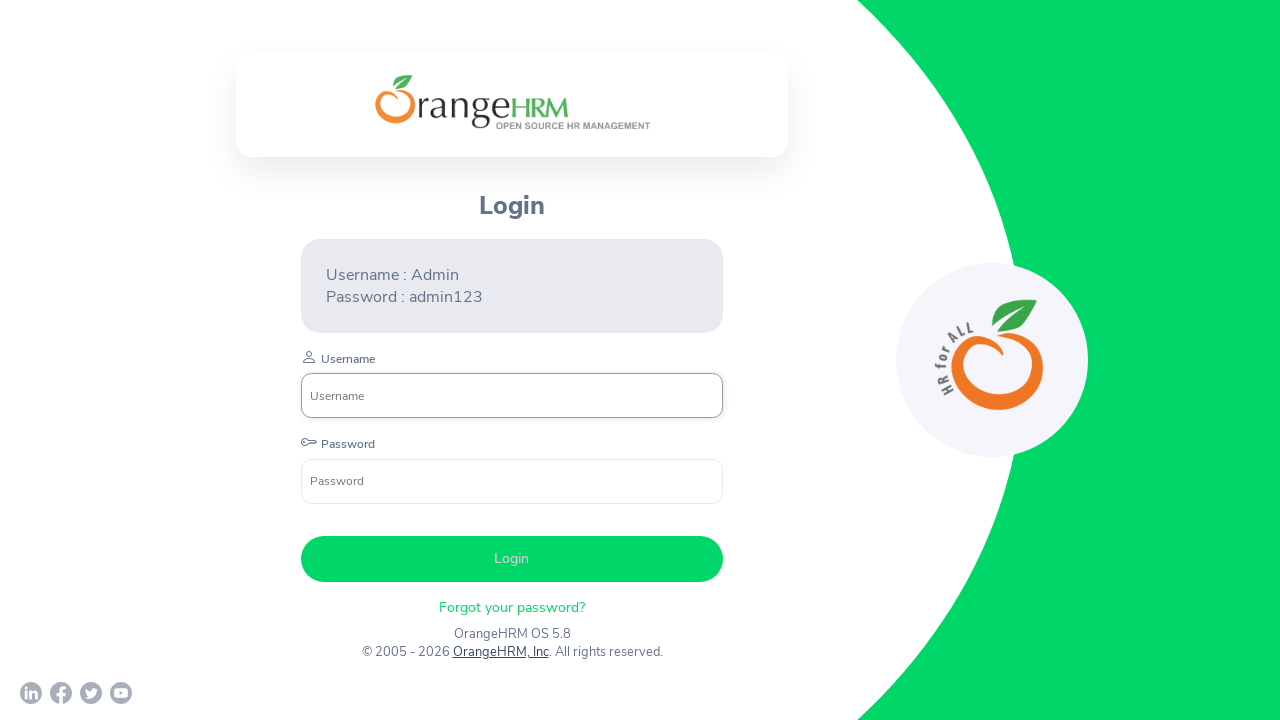

Retrieved page title: 'OrangeHRM'
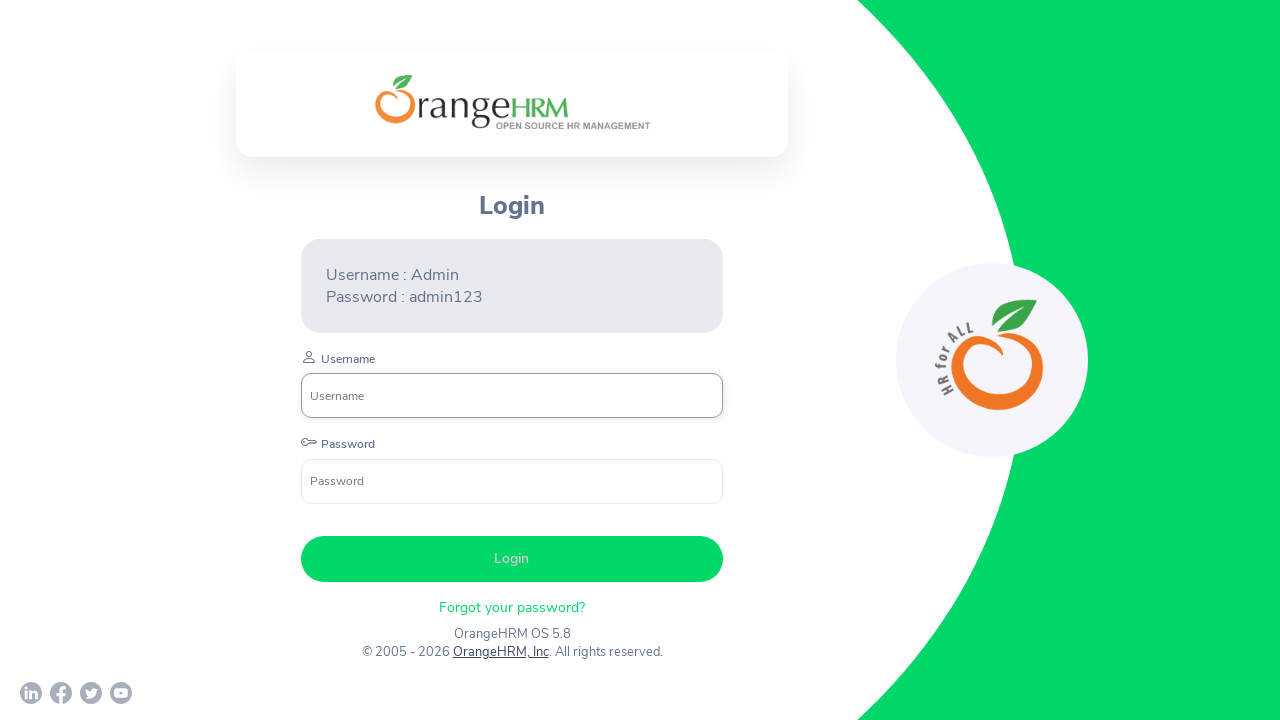

Verified page title matches expected 'OrangeHRM'
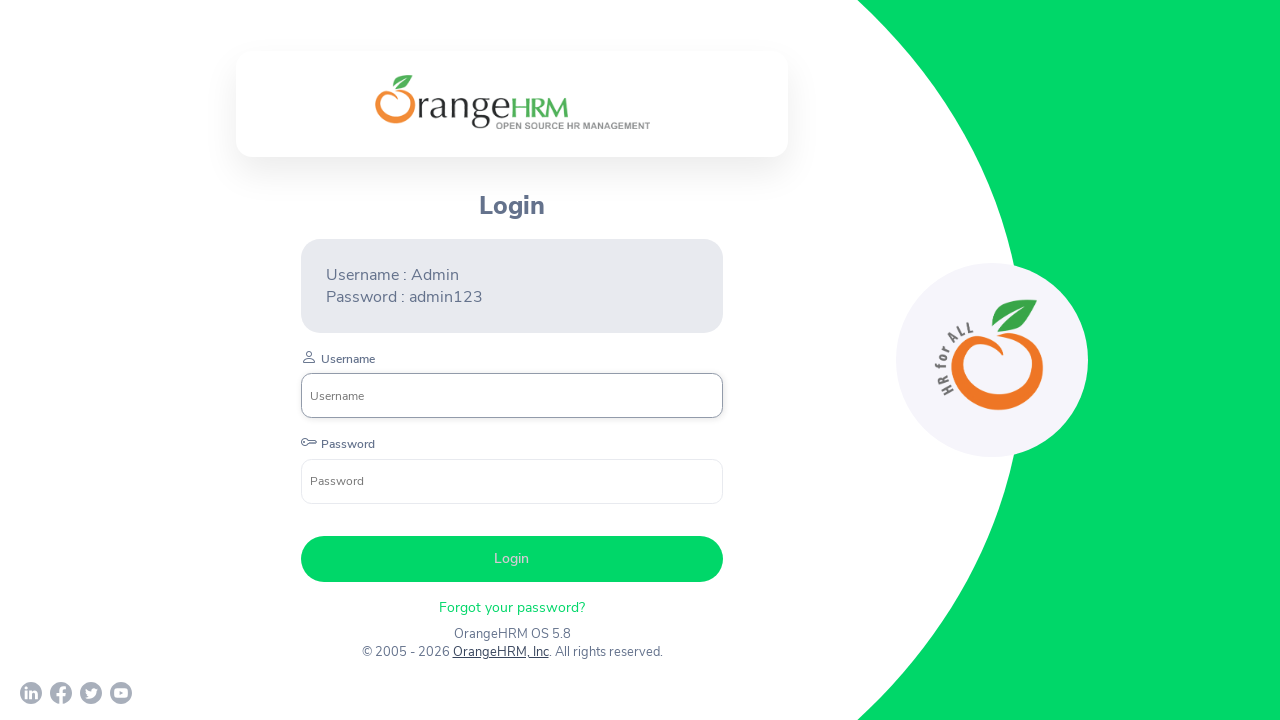

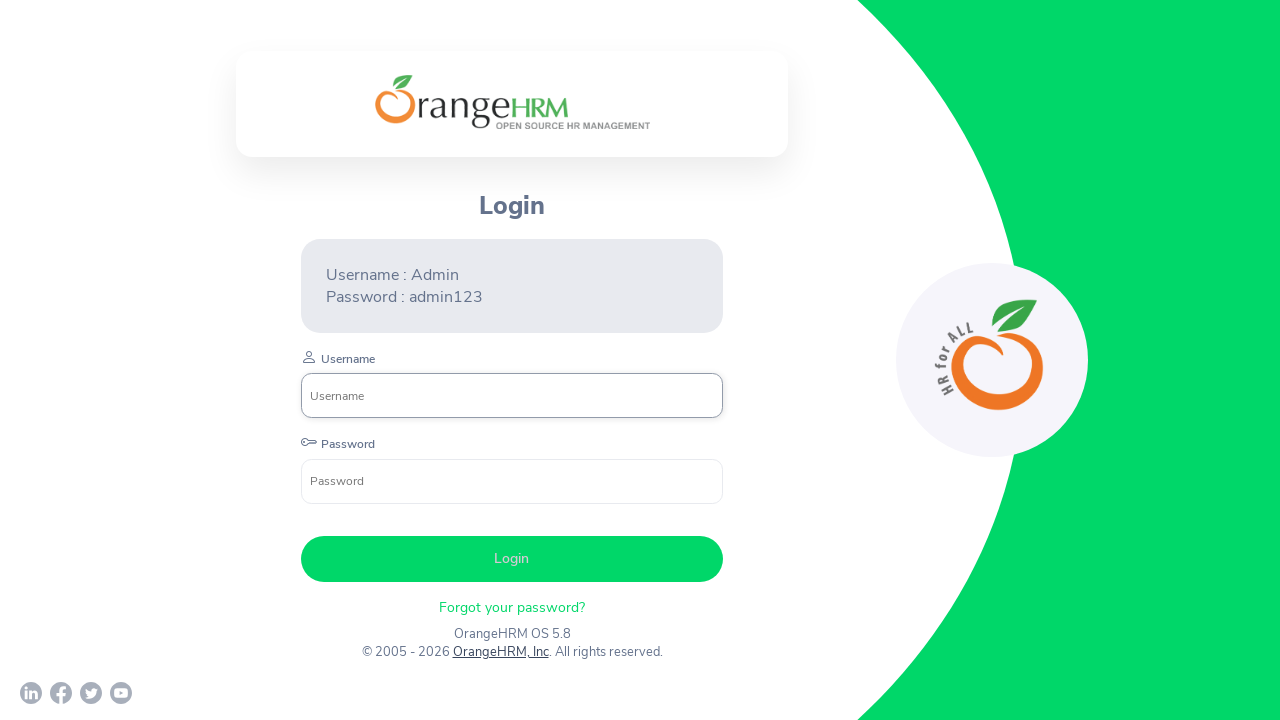